Tests pagination functionality by navigating between pages and verifying that content updates correctly

Starting URL: https://pagination.js.org/

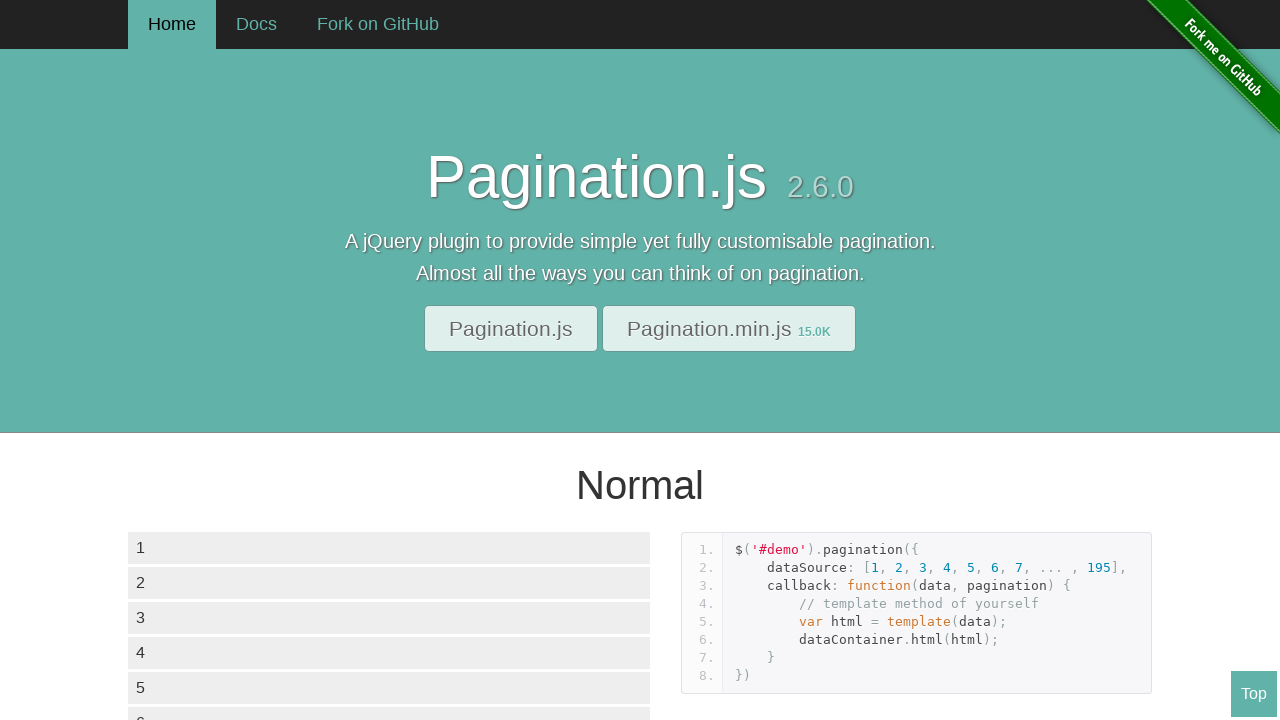

Waited for pagination demo to load
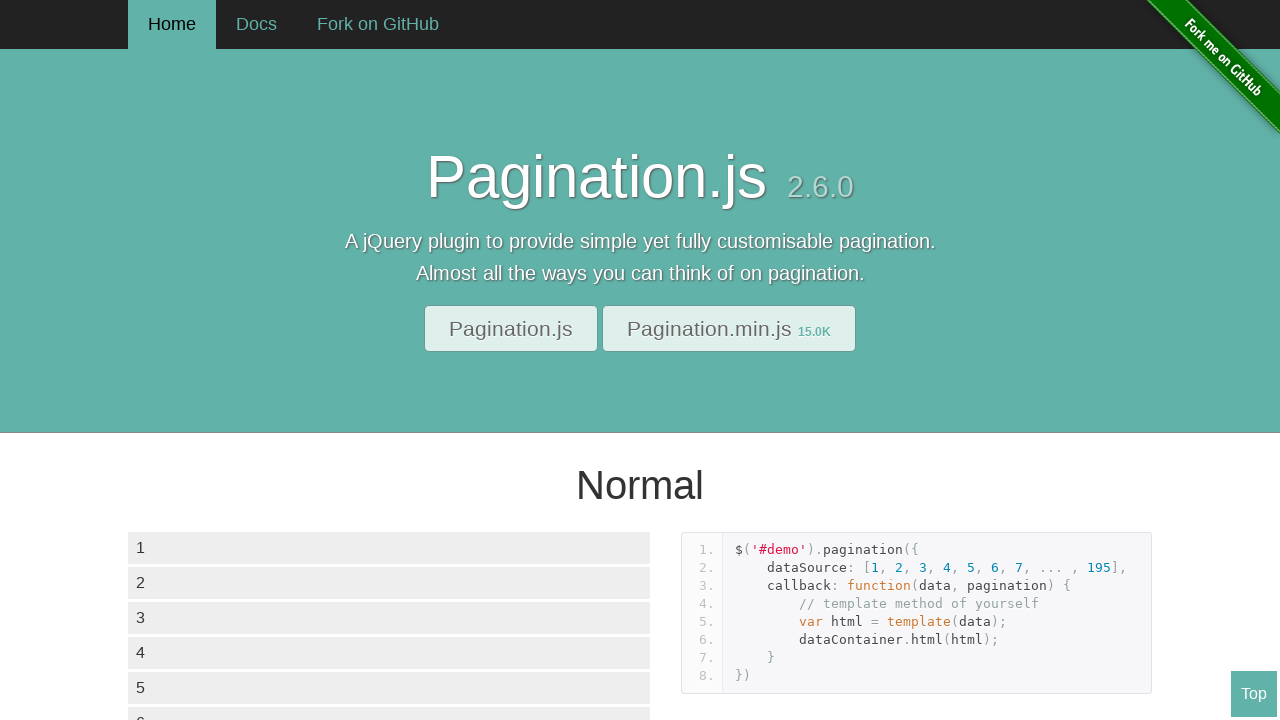

Retrieved all items on the first page
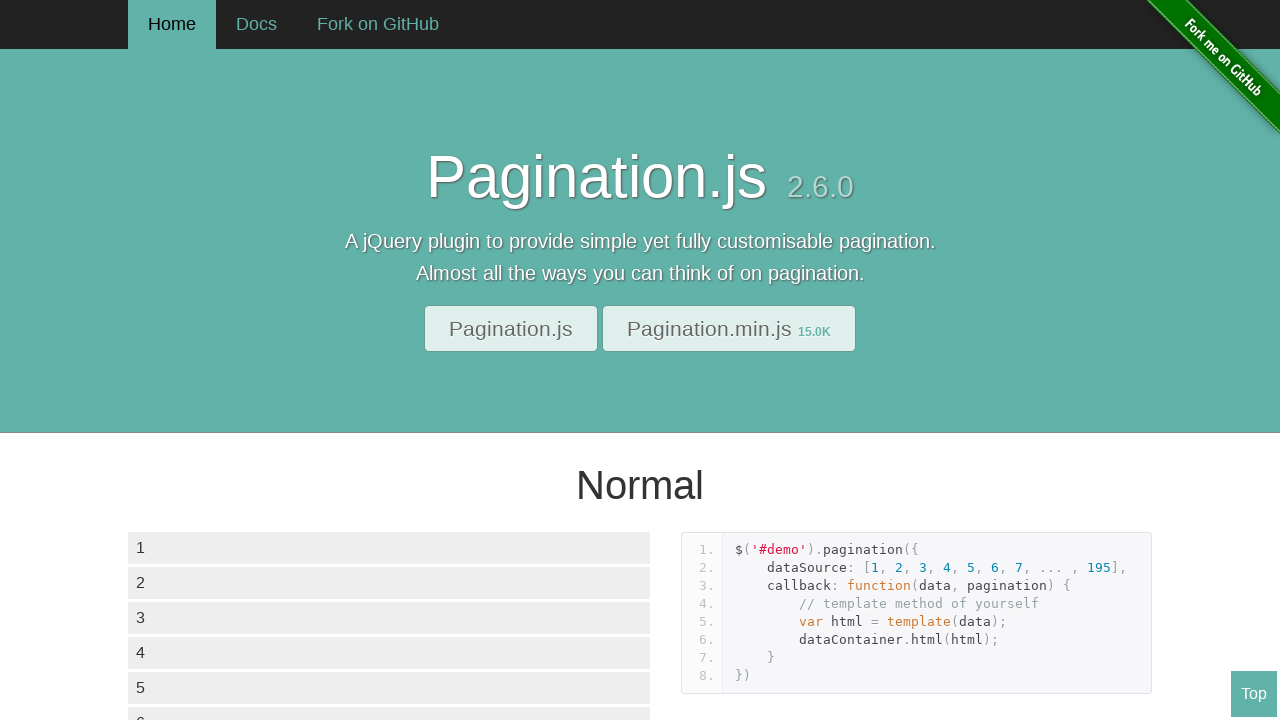

Retrieved text of 6th element on page 1: '6'
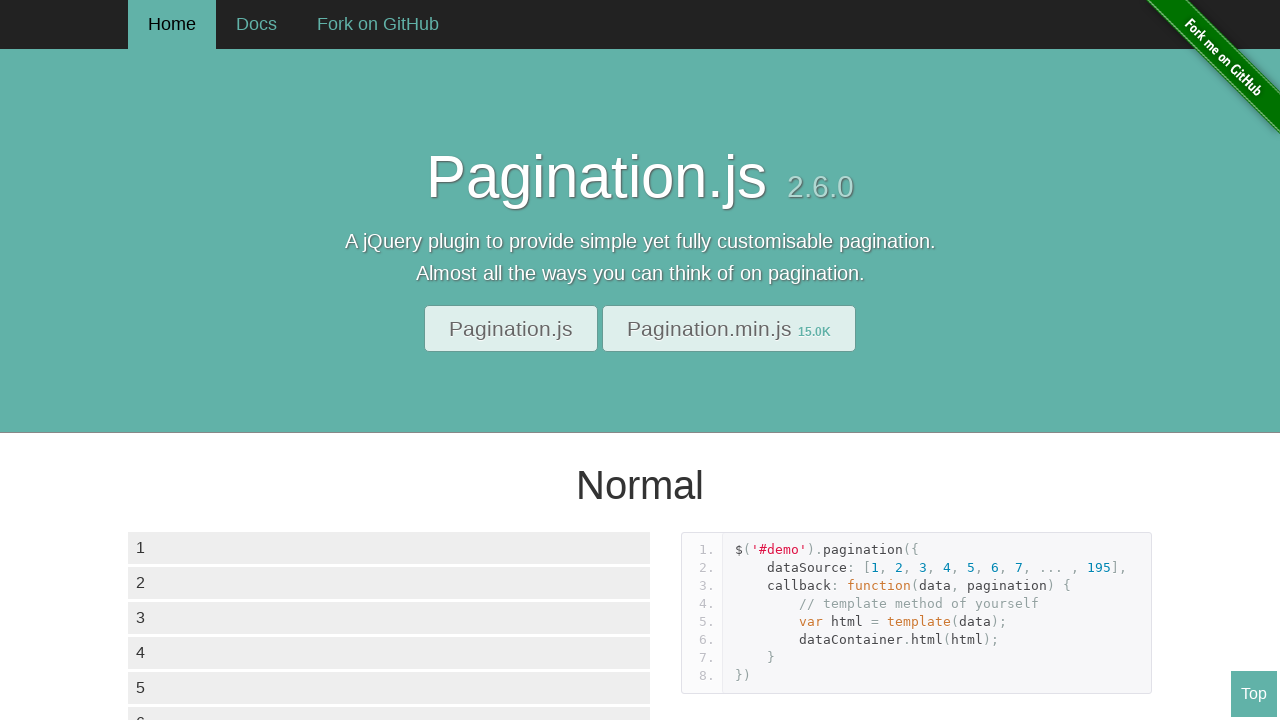

Retrieved all pagination page links
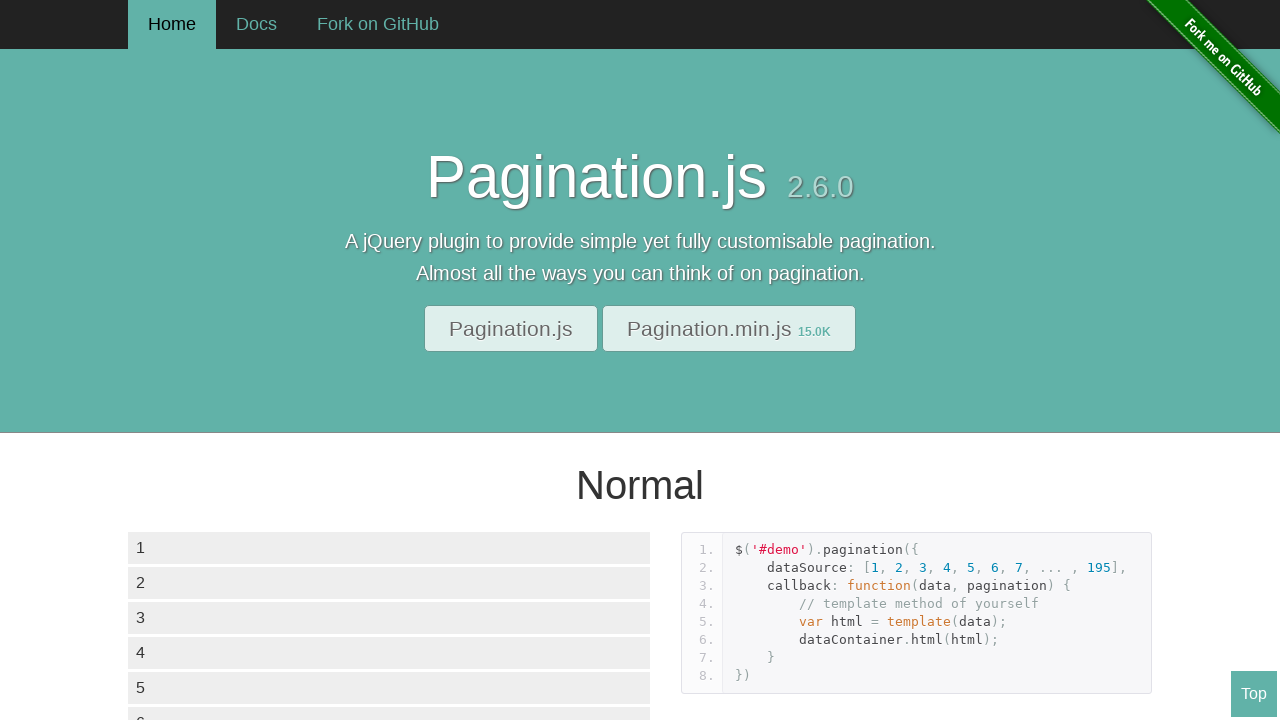

Clicked on page 2 link at (204, 360) on div.paginationjs-pages ul li >> nth=2
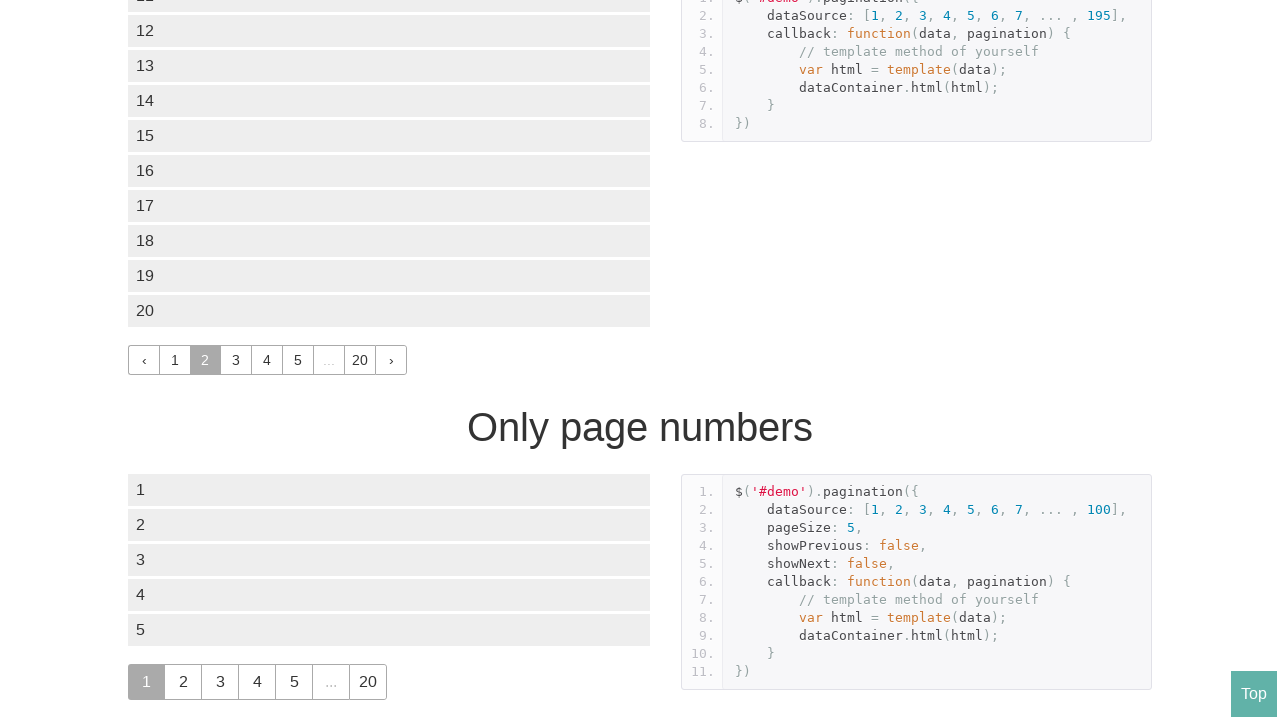

Waited for page 2 content to load (item '11' appeared)
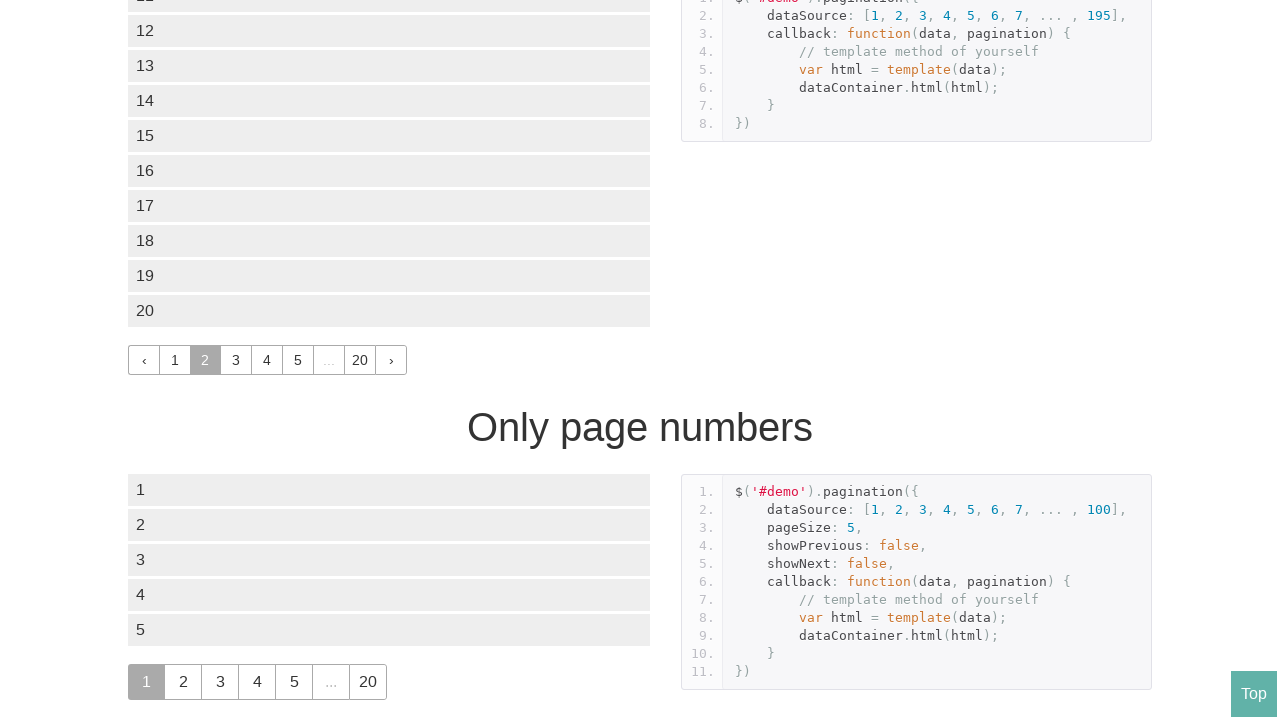

Retrieved all items on the second page
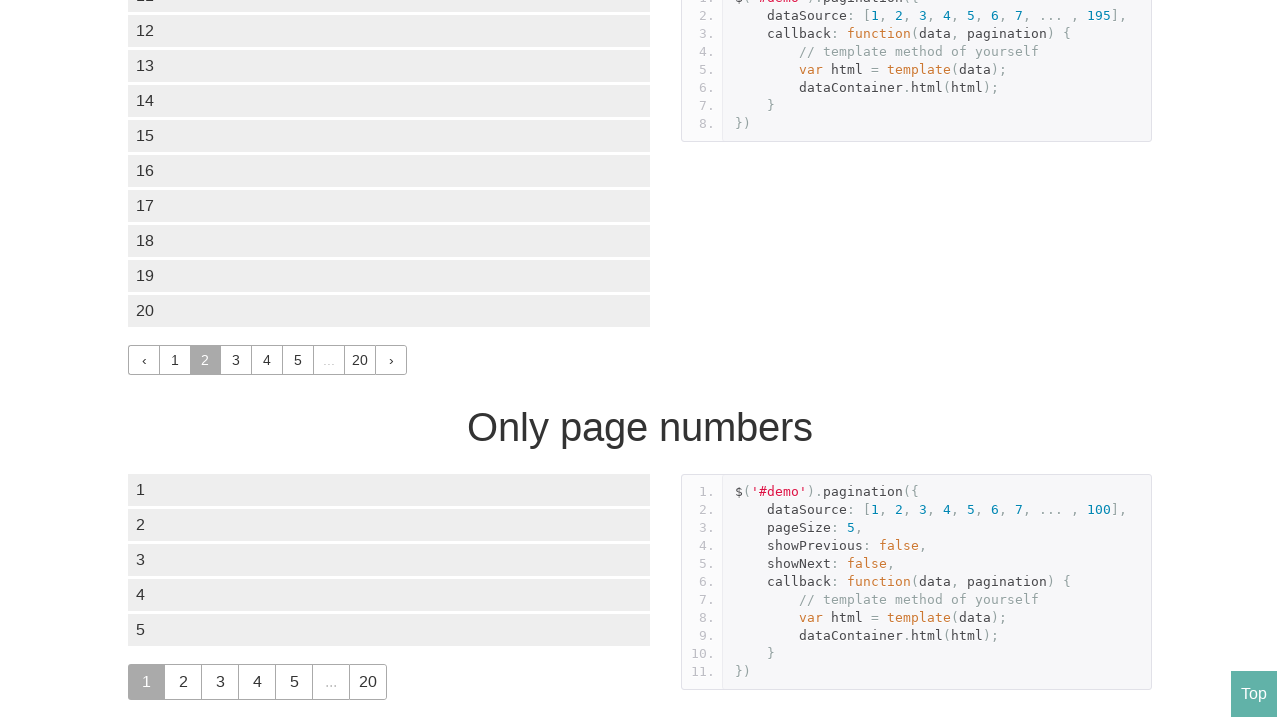

Retrieved text of 6th element on page 2: '16'
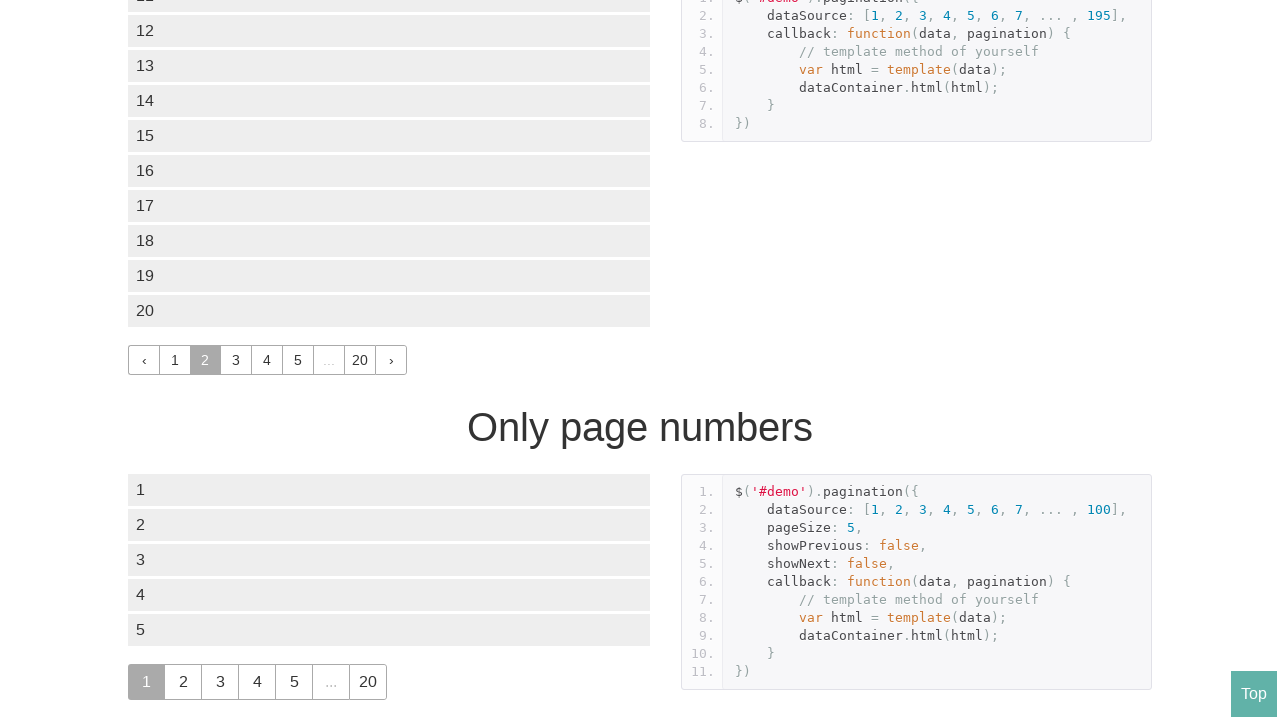

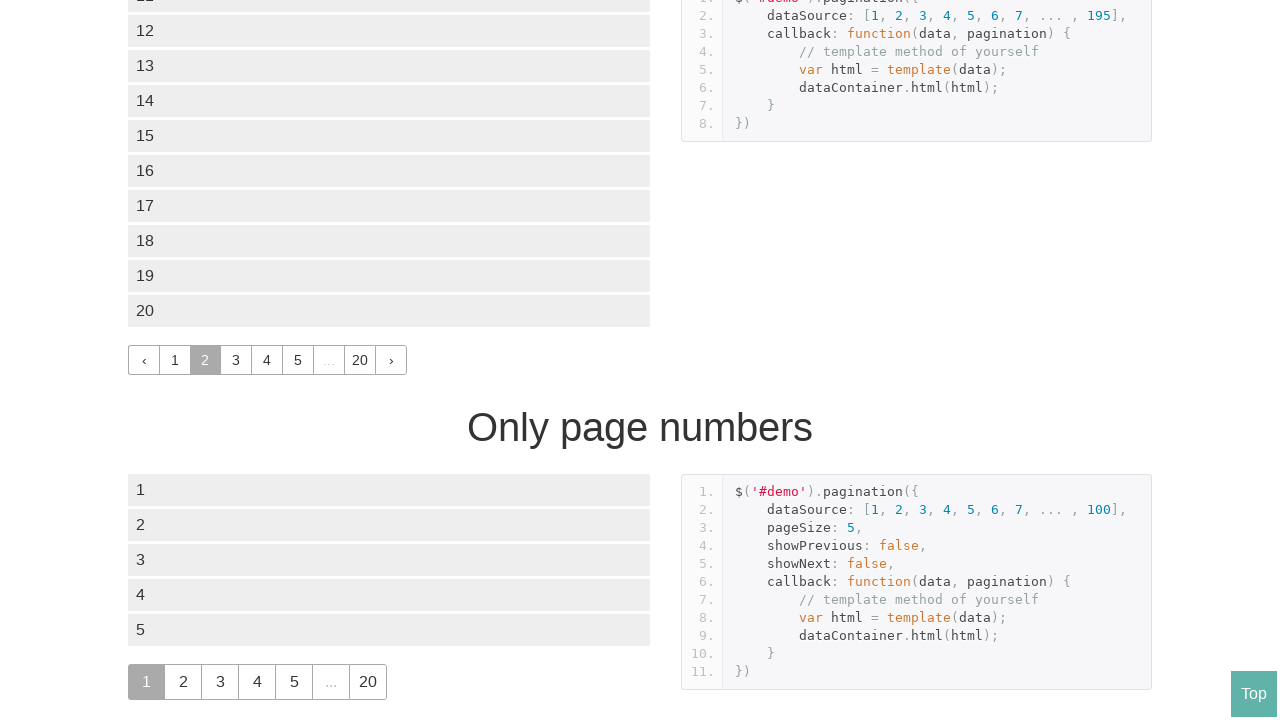